Tests drag and drop functionality by dragging a source element and dropping it onto a target element within an iframe on the jQuery UI demo page

Starting URL: https://jqueryui.com/droppable/

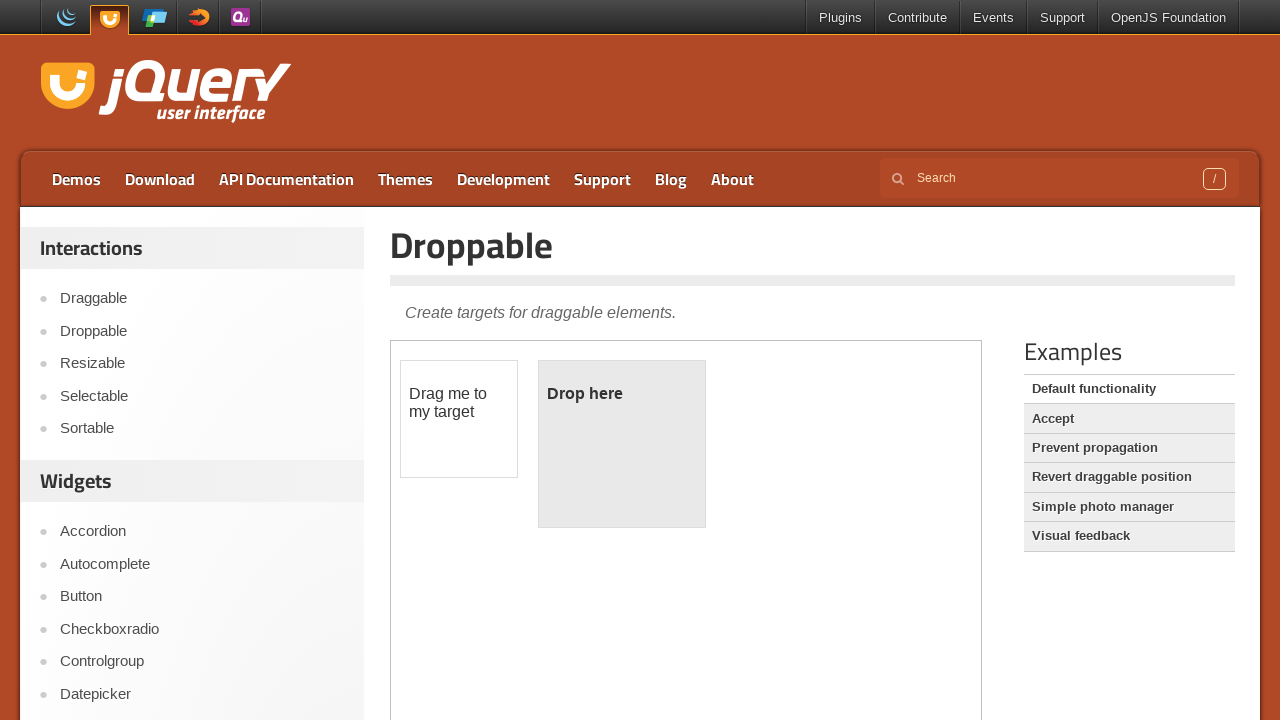

Navigated to jQuery UI droppable demo page
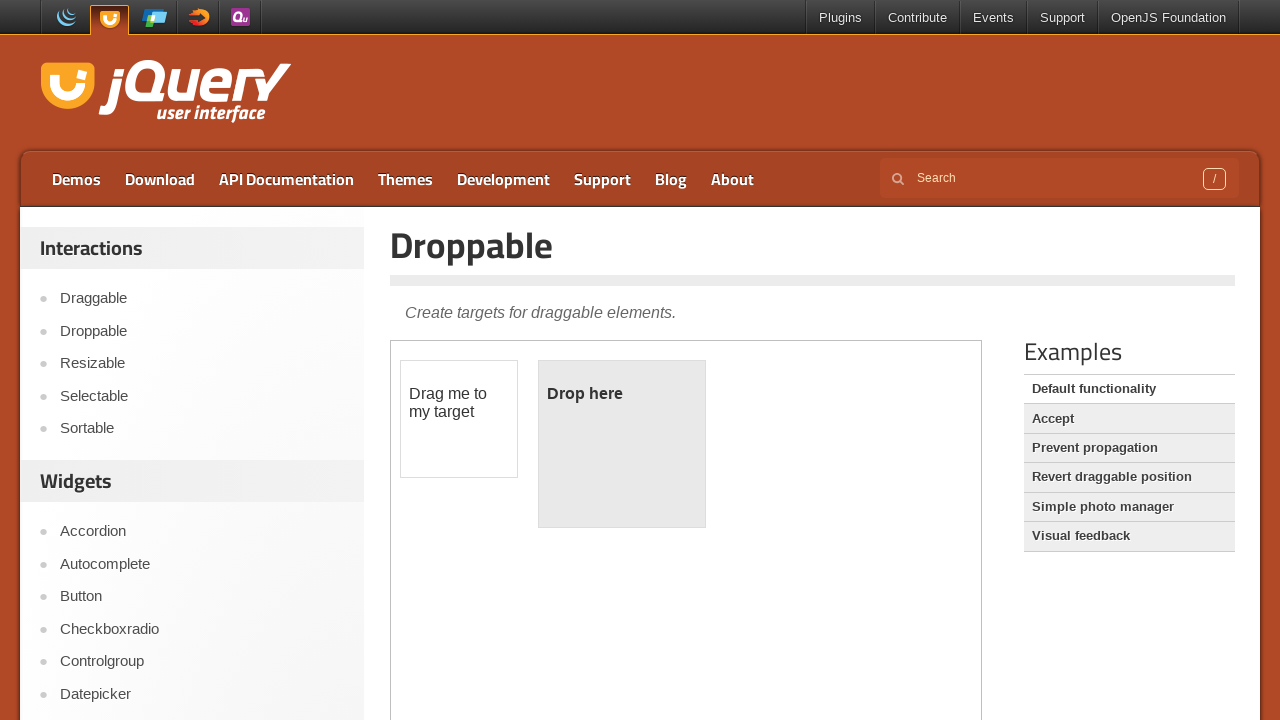

Located iframe containing drag and drop demo
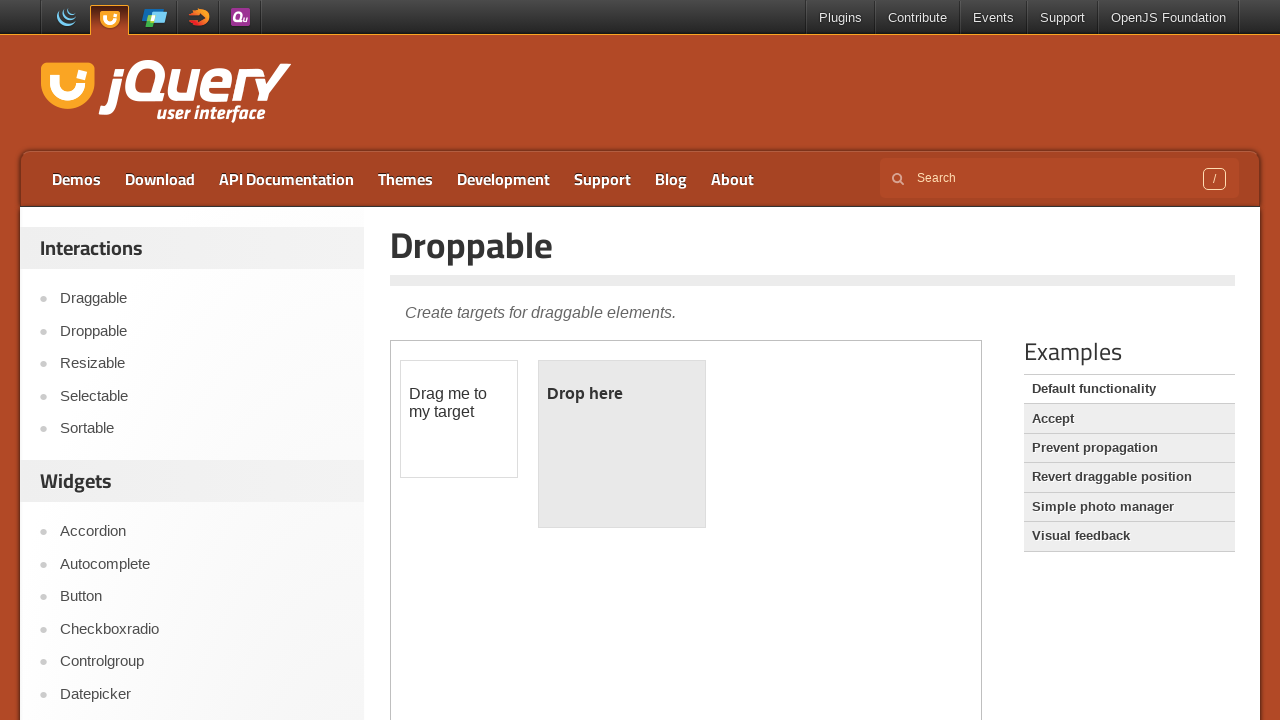

Located draggable source element
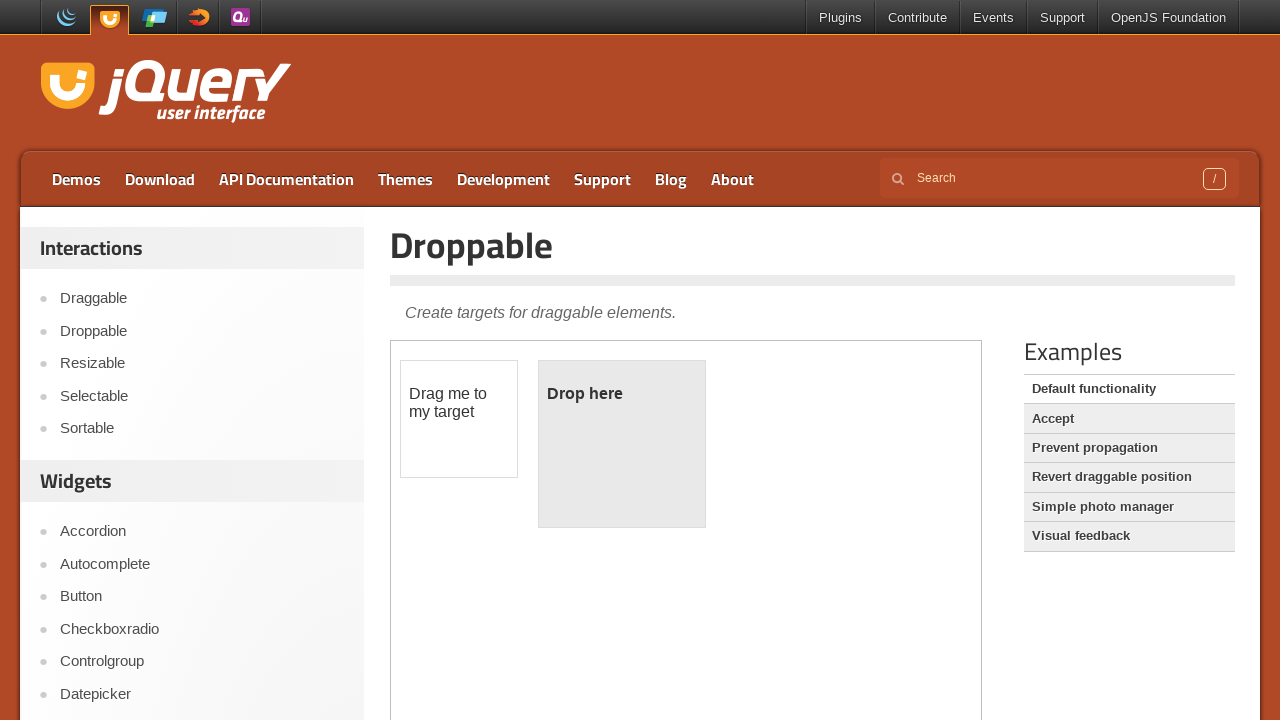

Located droppable destination element
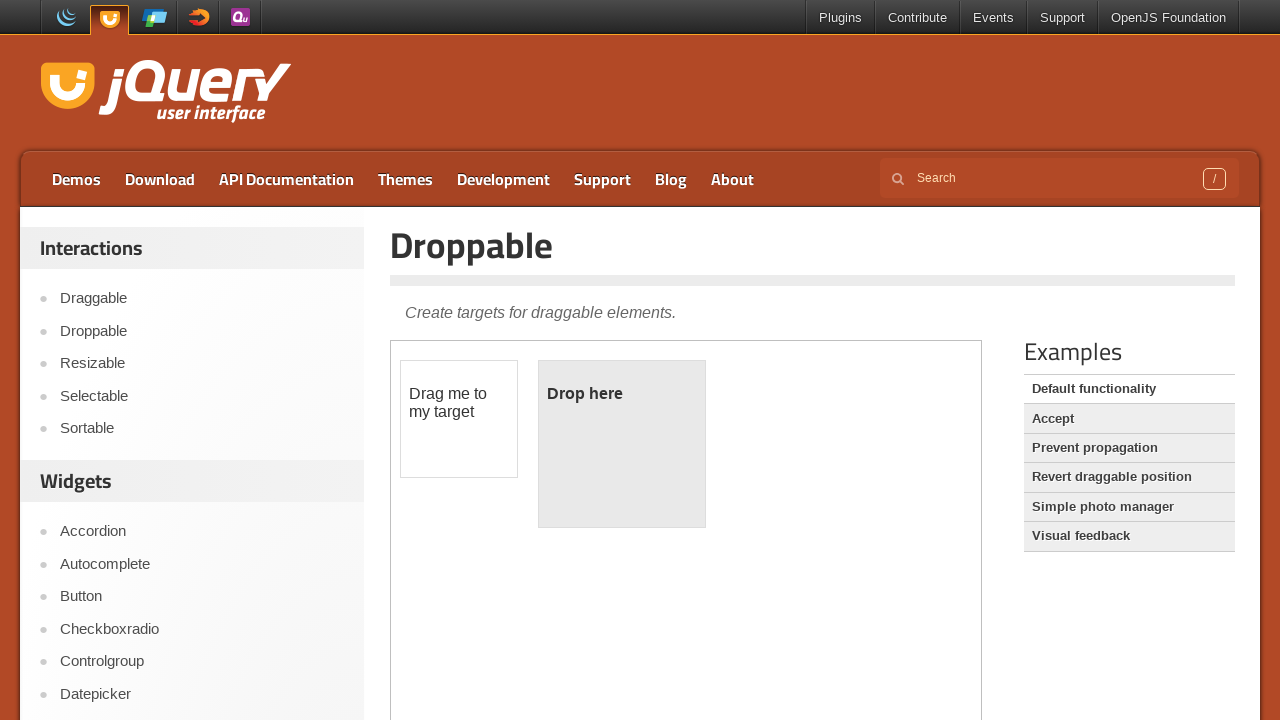

Dragged source element onto destination element at (622, 444)
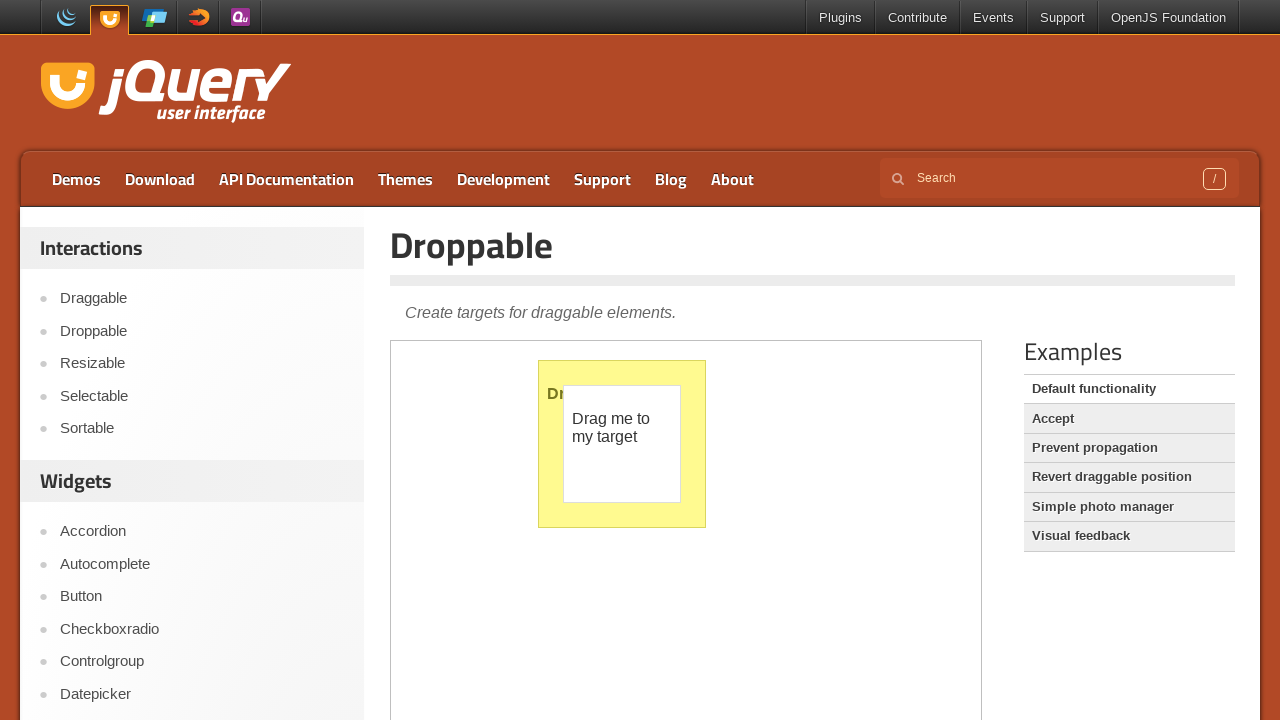

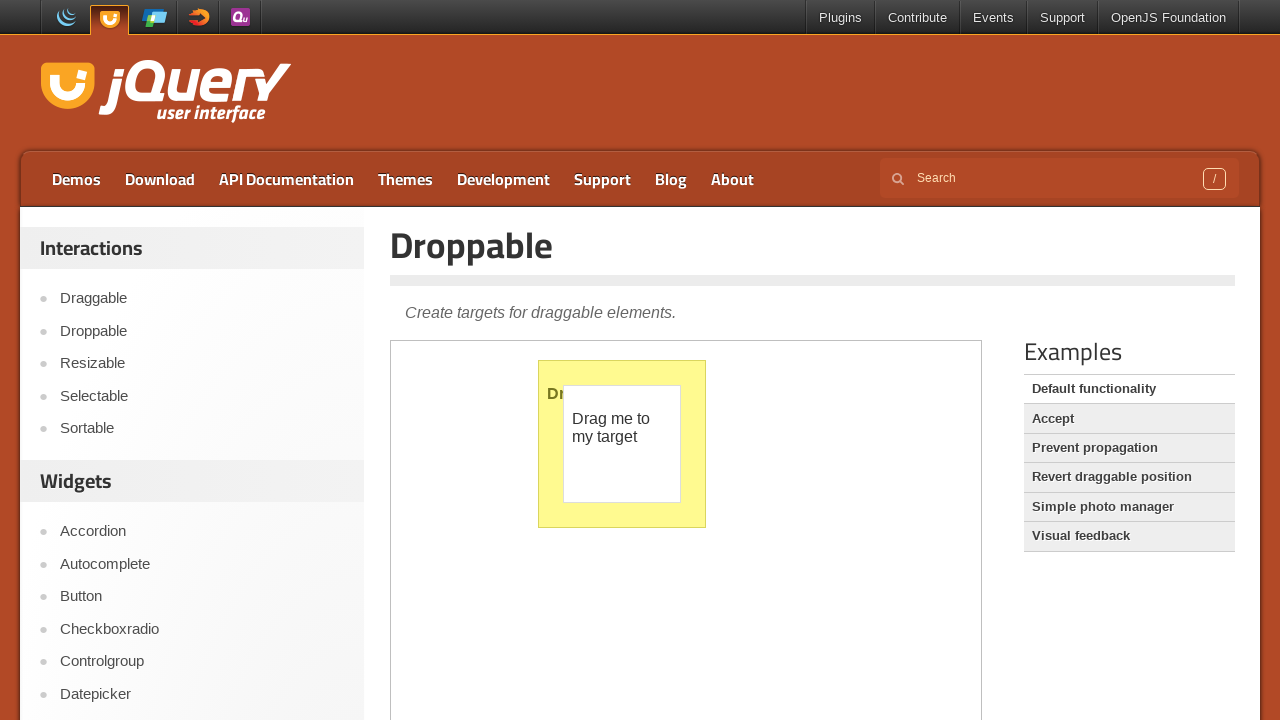